Tests division with one by calculating 1 / 10 and verifying the result equals 0.1

Starting URL: https://testsheepnz.github.io/BasicCalculator.html

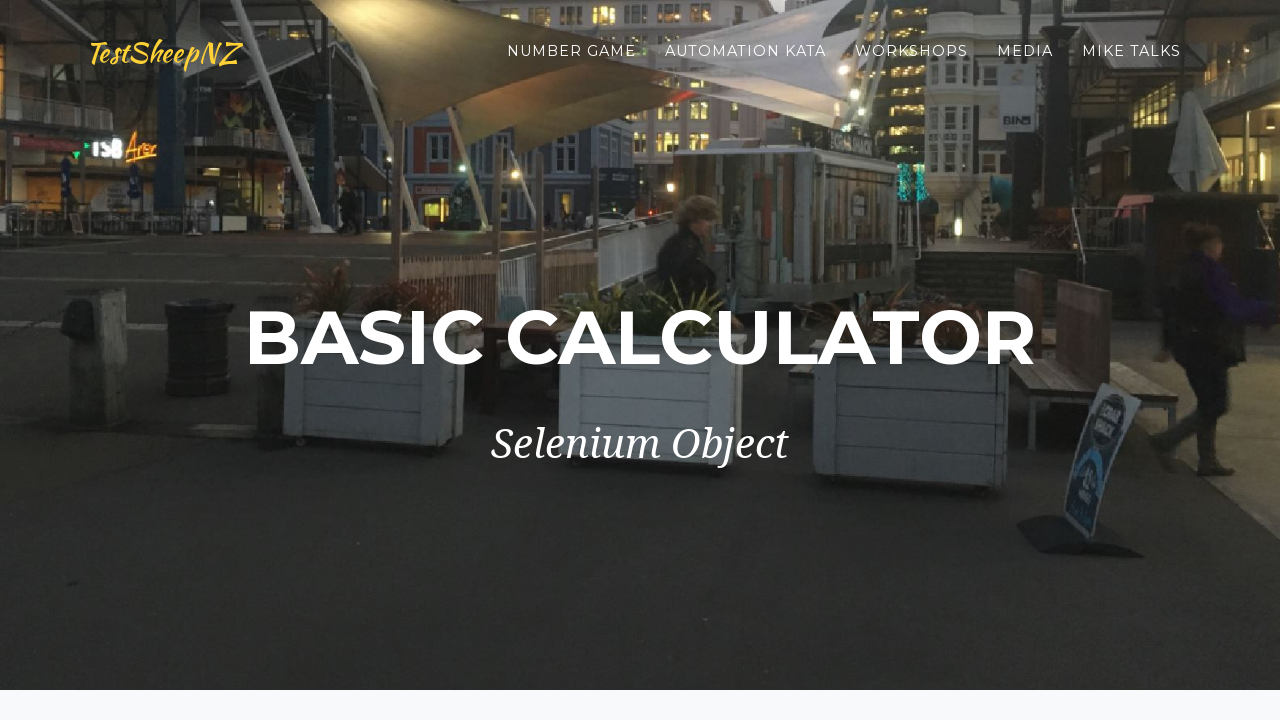

Filled first number field with '1' on #number1Field
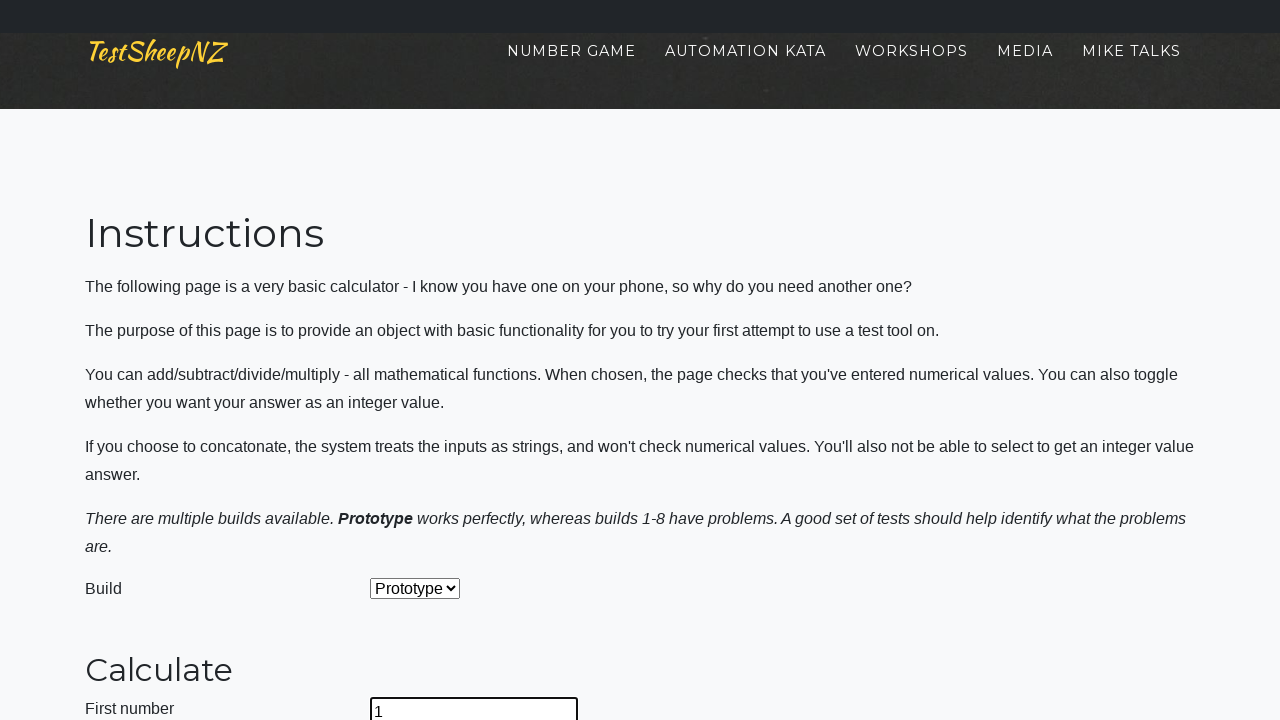

Filled second number field with '10' on #number2Field
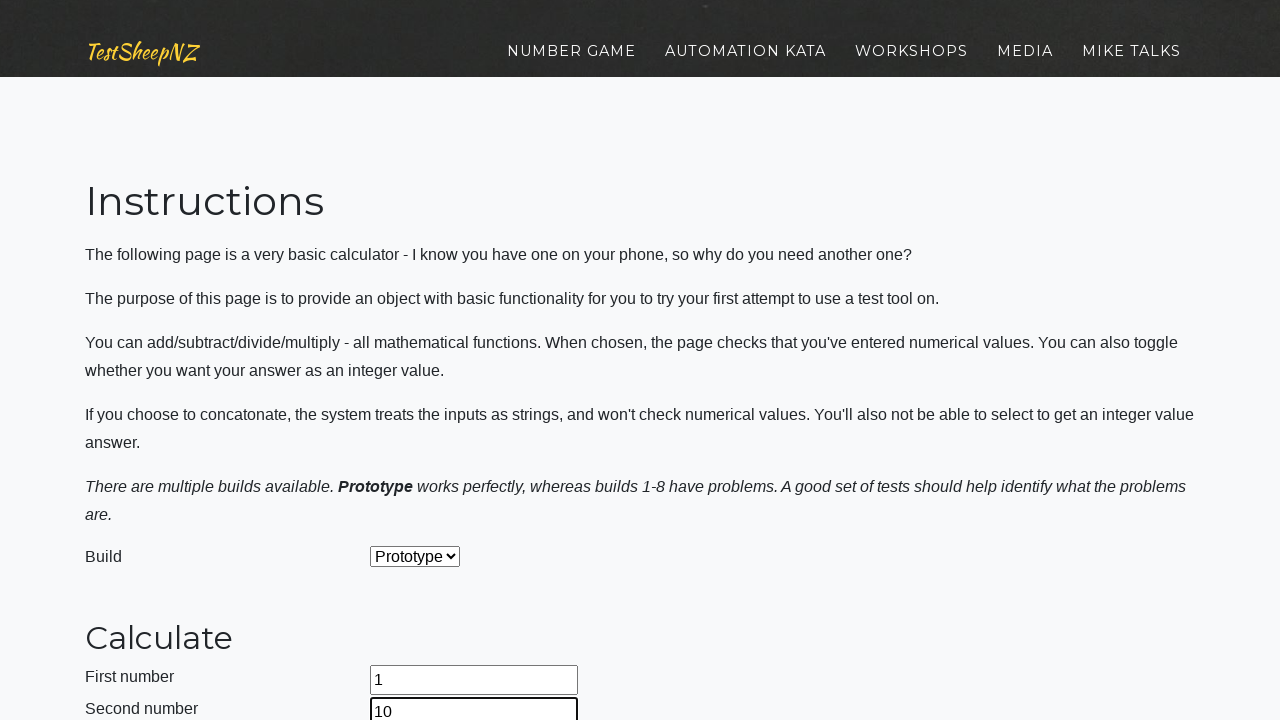

Selected 'Divide' operation from dropdown on #selectOperationDropdown
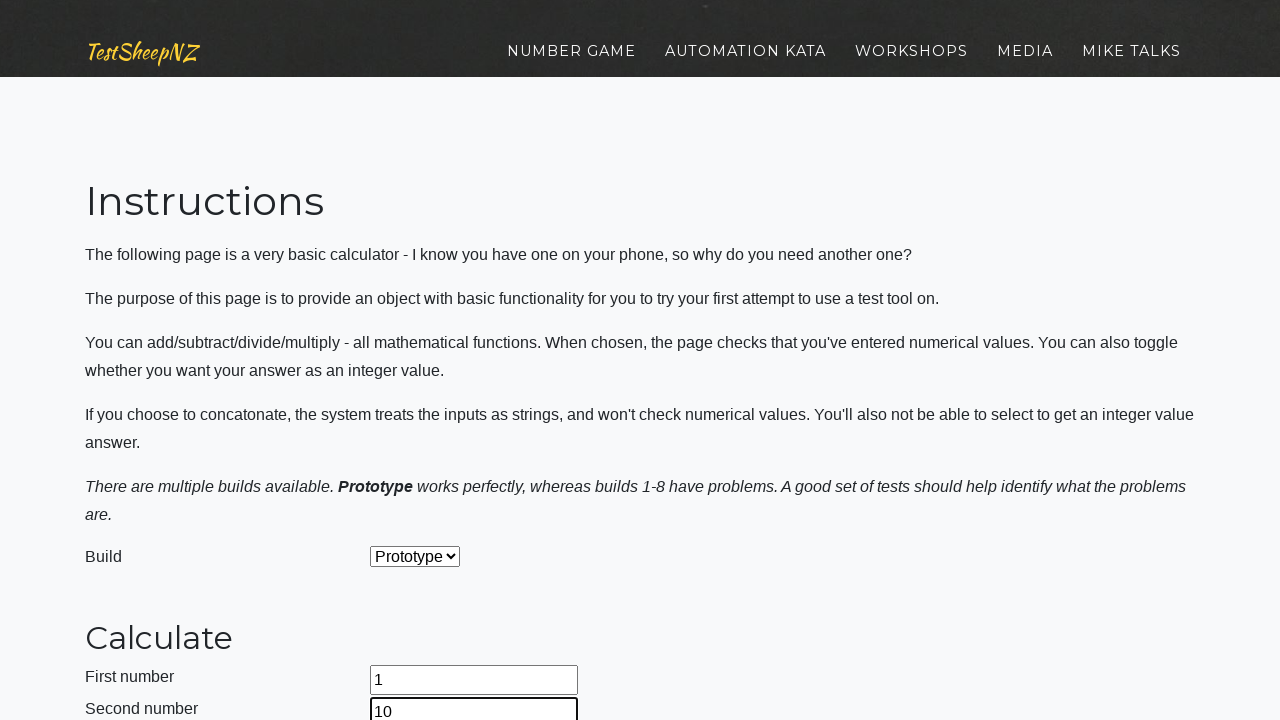

Clicked calculate button at (422, 361) on #calculateButton
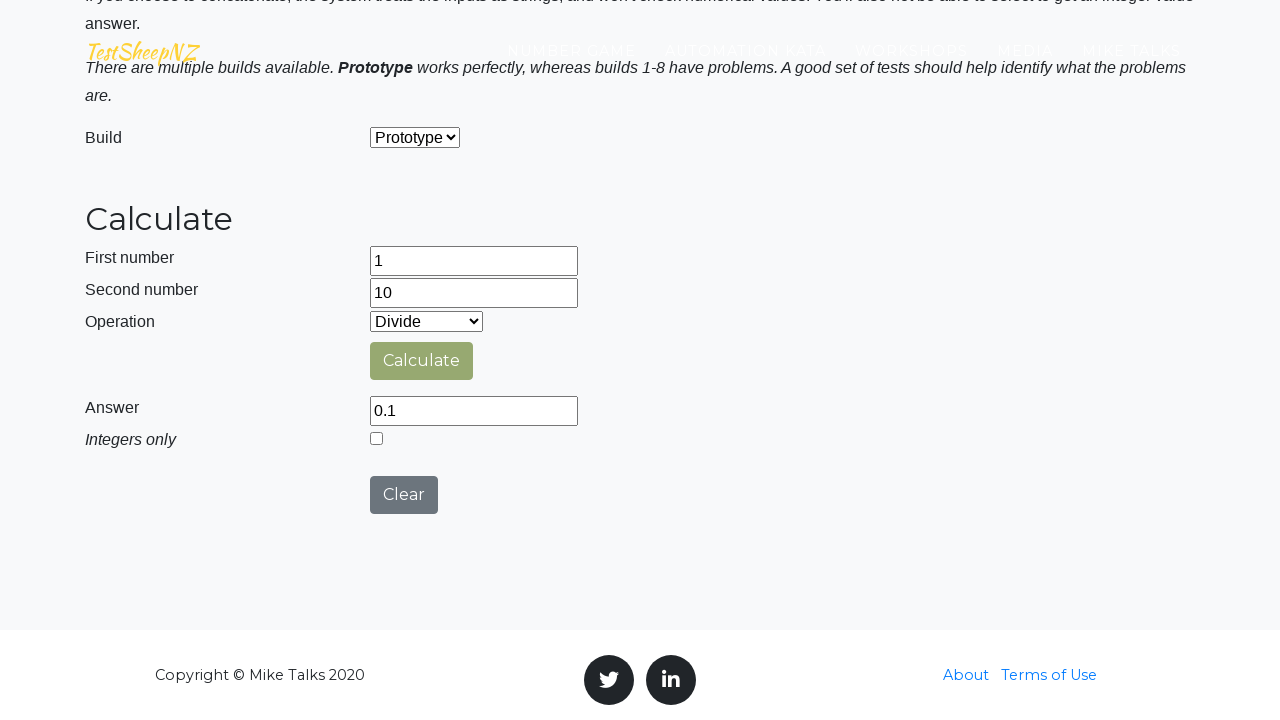

Result field appeared with answer
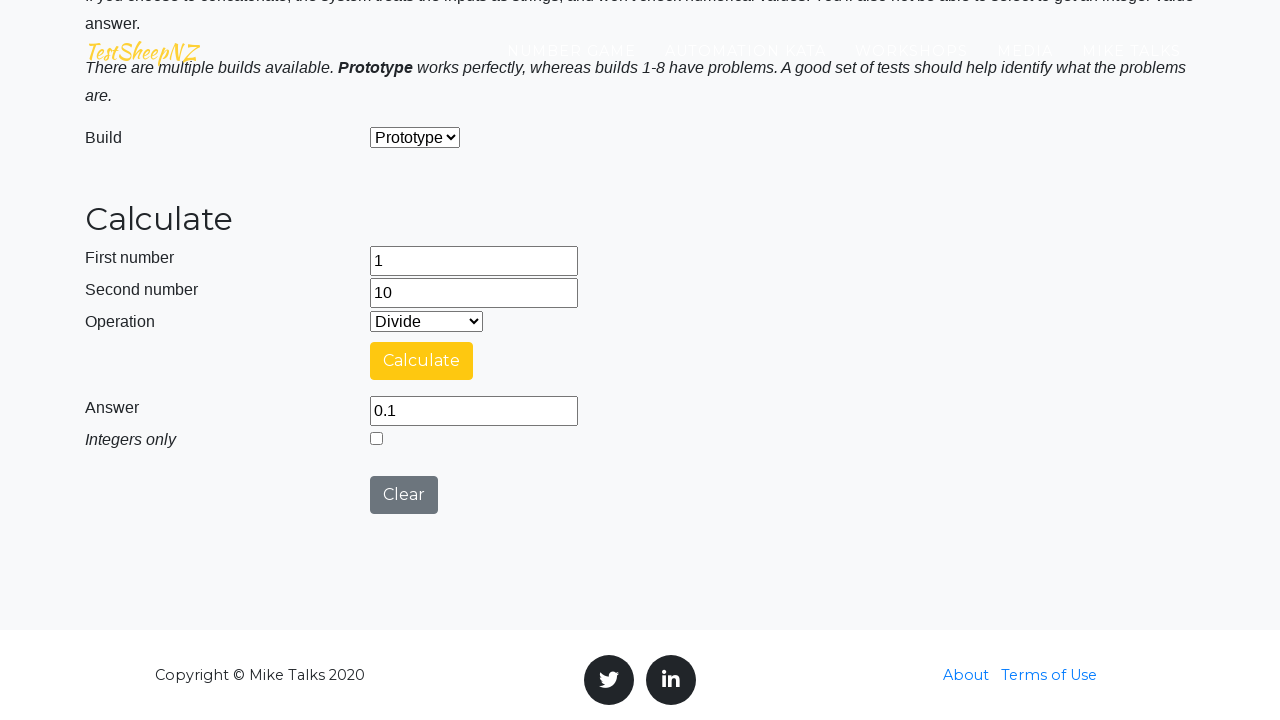

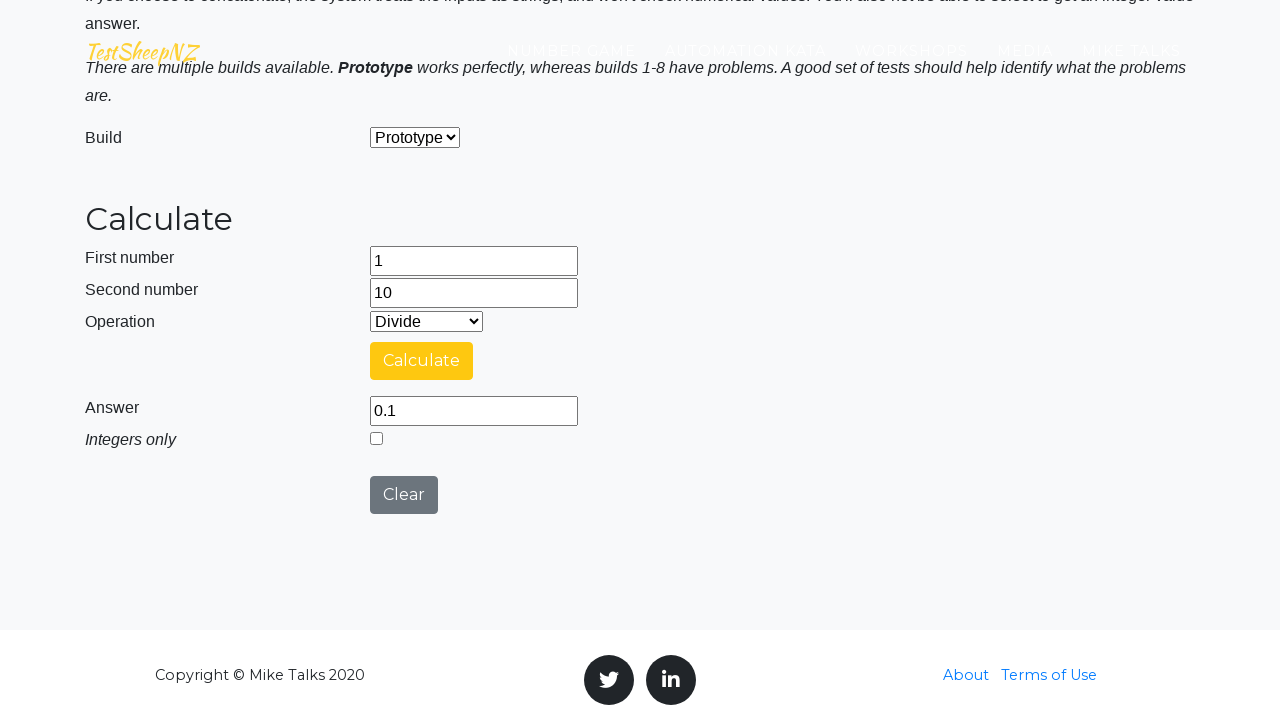